Tests navigation on Zerodha website by clicking the Pricing link from the homepage

Starting URL: https://zerodha.com/

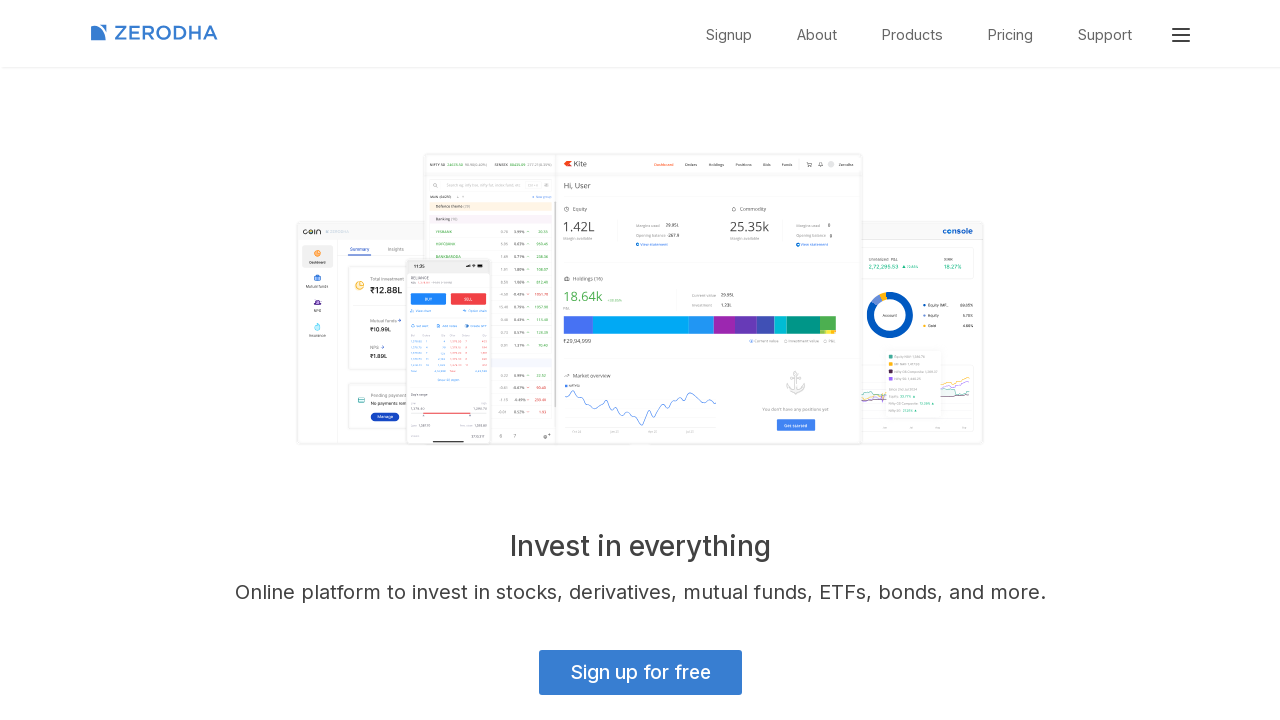

Clicked the Pricing link from Zerodha homepage at (1010, 35) on a:text('Pricing')
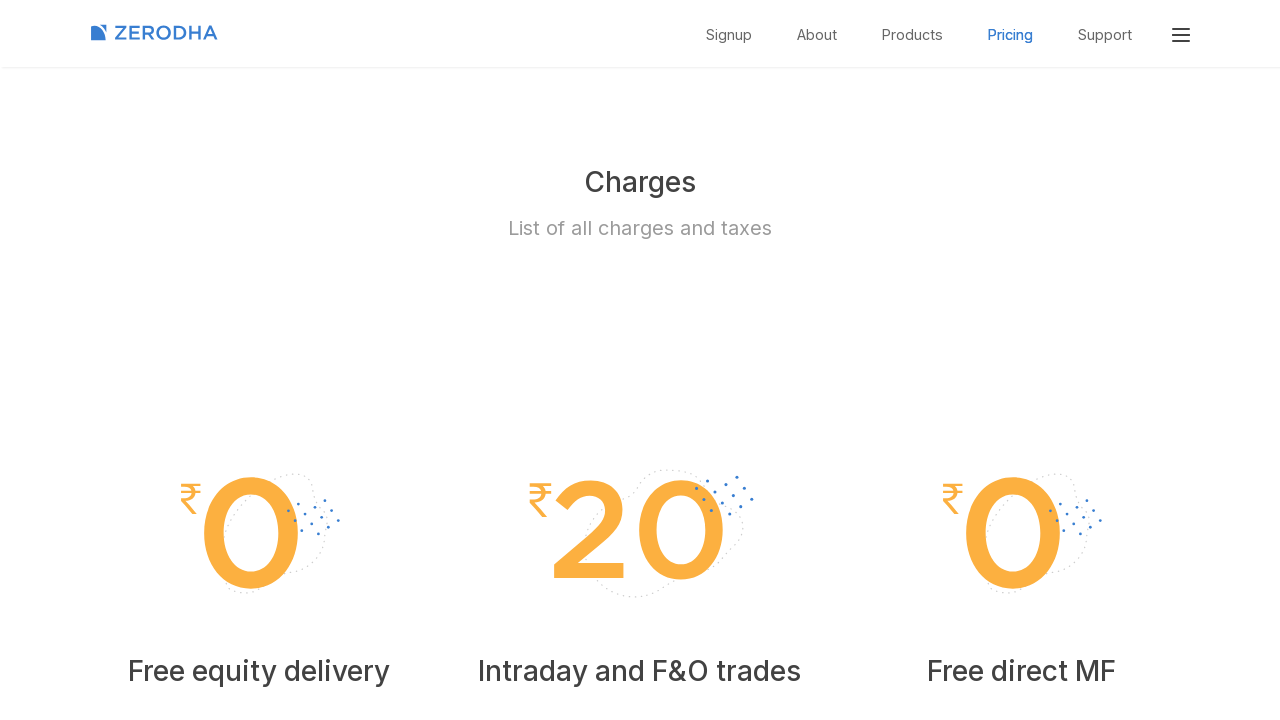

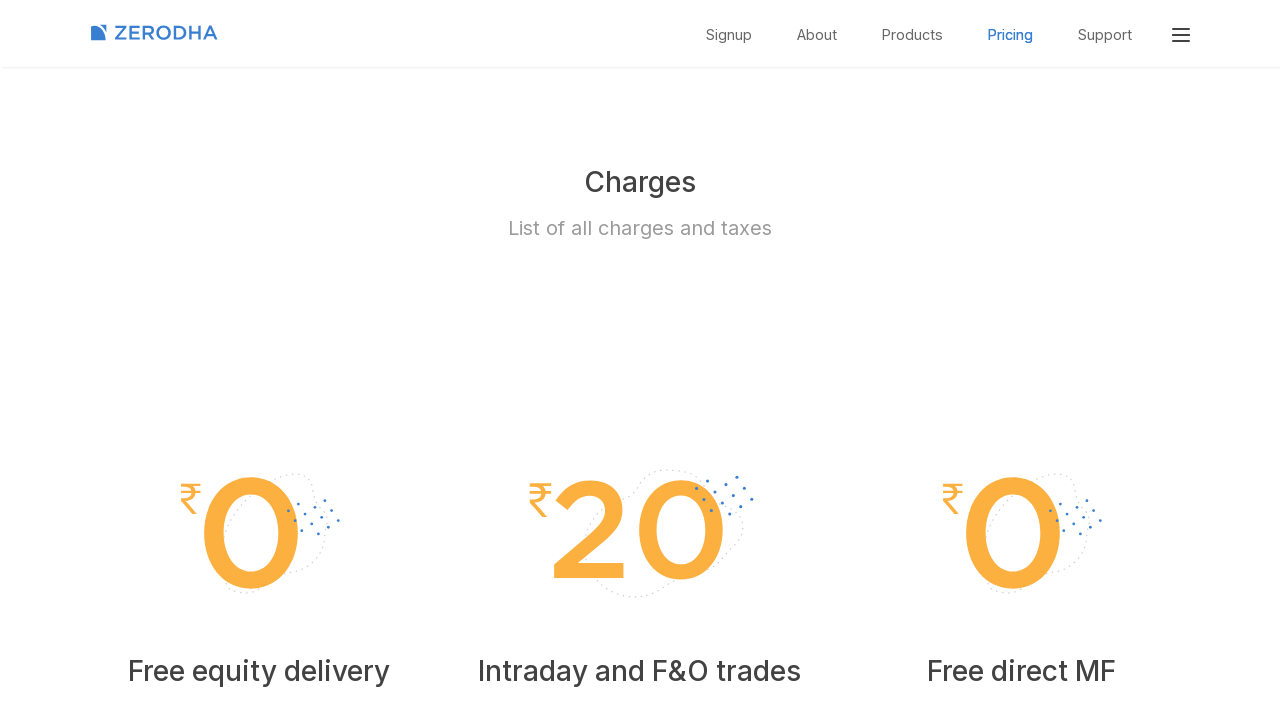